Tests window handling by clicking a link that opens a new window, then switching between the original and new windows

Starting URL: https://the-internet.herokuapp.com/windows

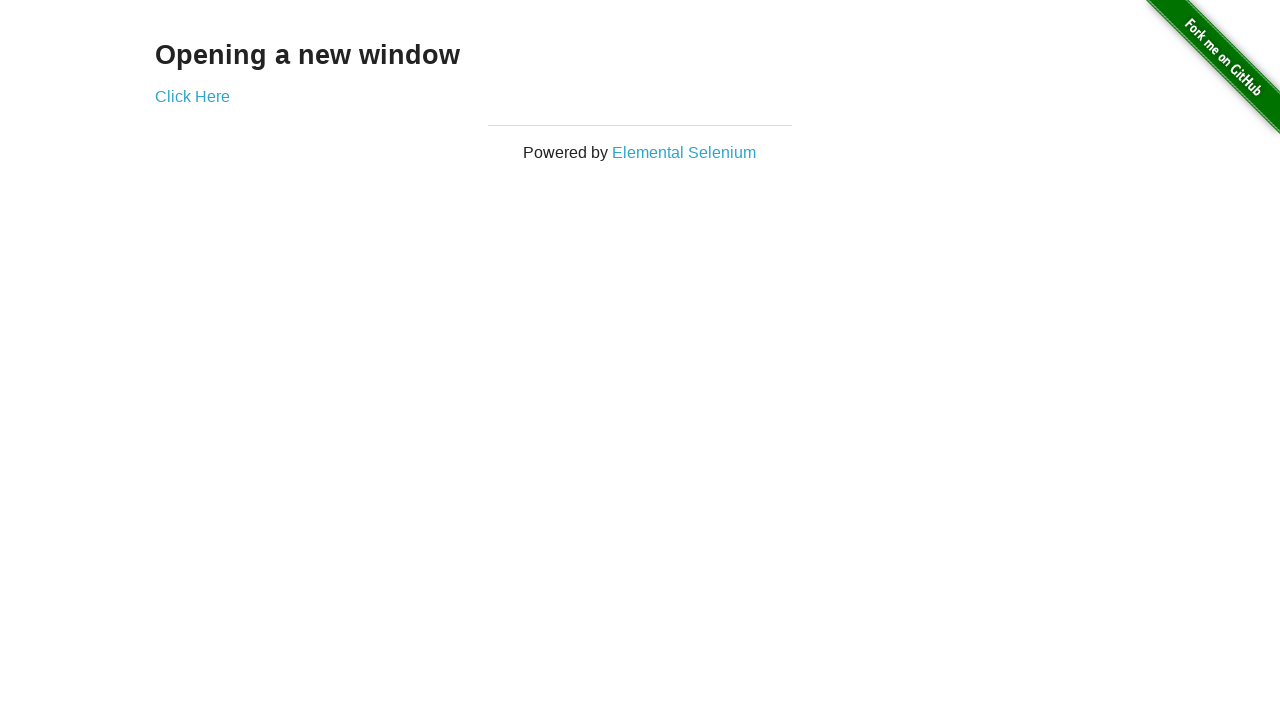

Clicked 'Click Here' link to open new window at (192, 96) on text=Click Here
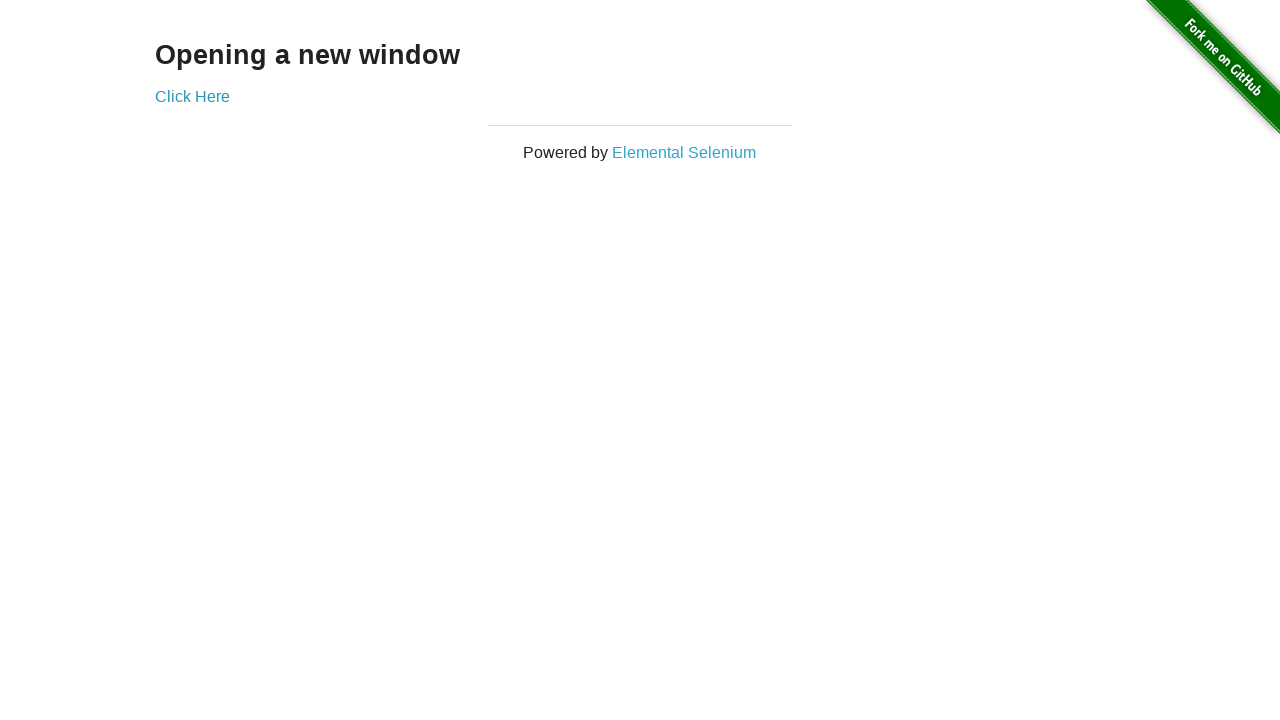

New window opened and captured
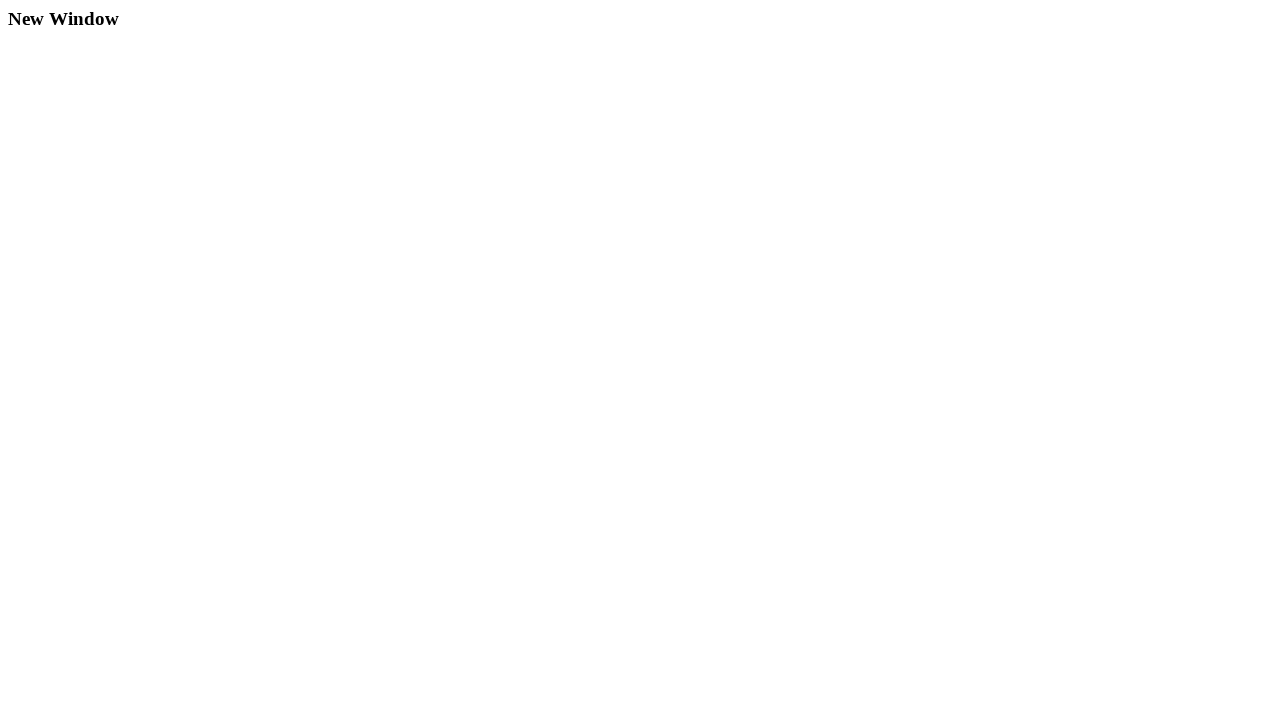

Switched back to original window
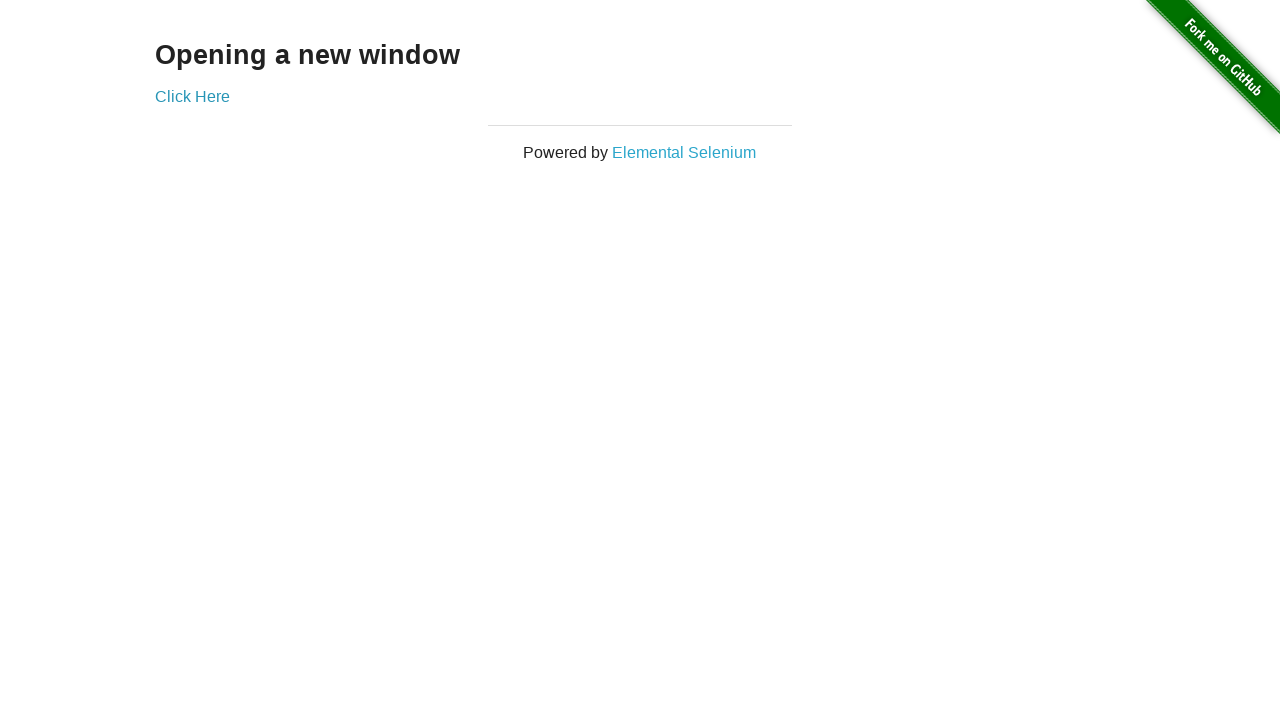

Switched to new window
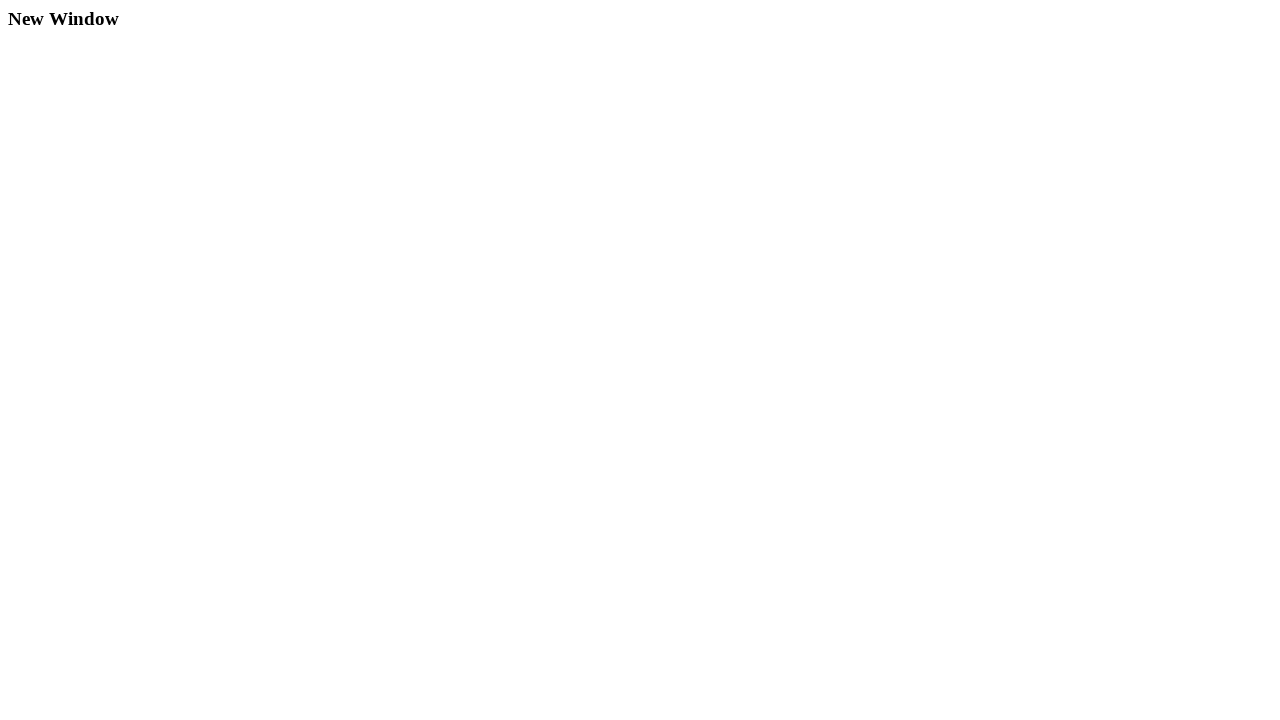

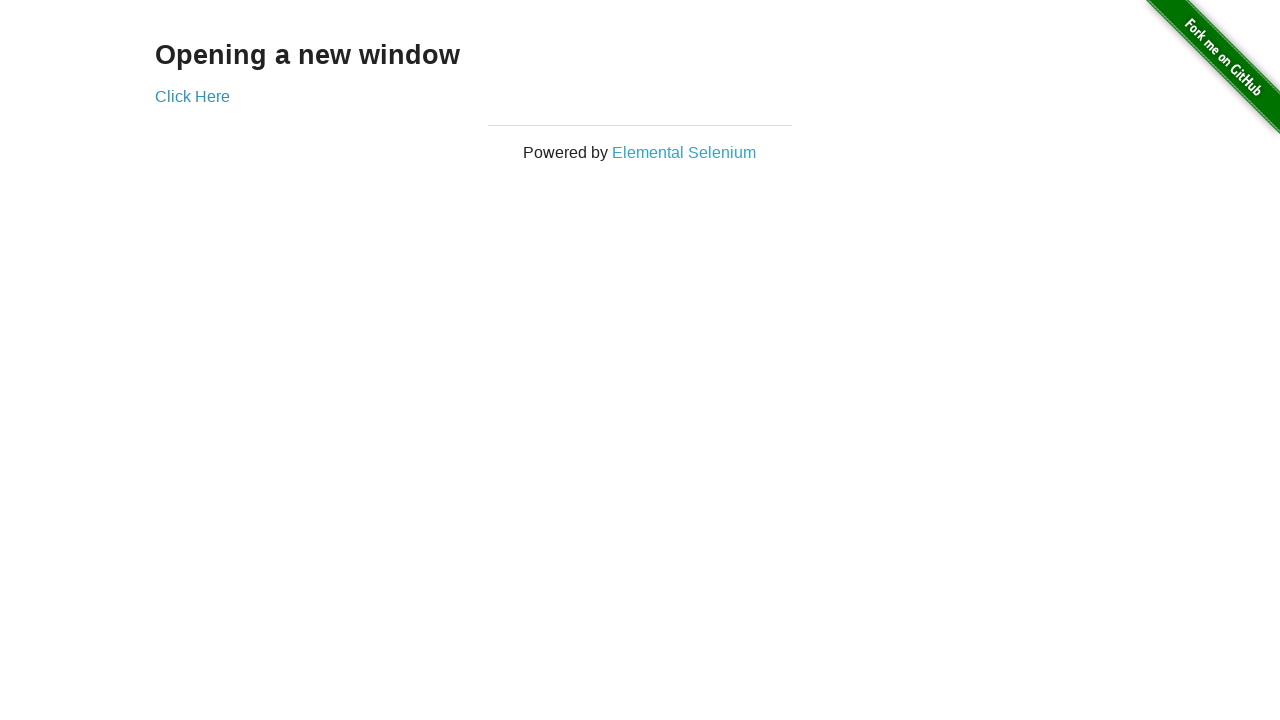